Tests accordion widget by clicking the second section to expand it and verify the text is displayed

Starting URL: http://www.seleniumui.moderntester.pl/accordion.php

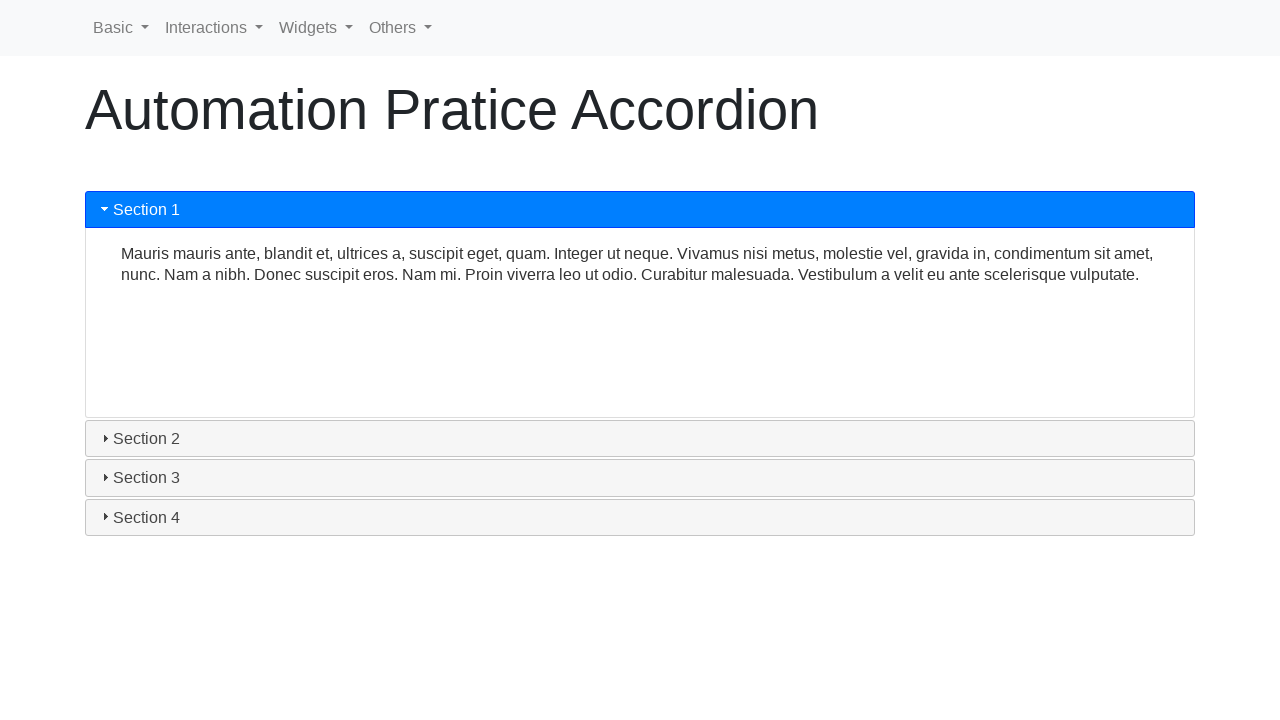

Clicked the second accordion section to expand it at (640, 439) on #ui-id-3
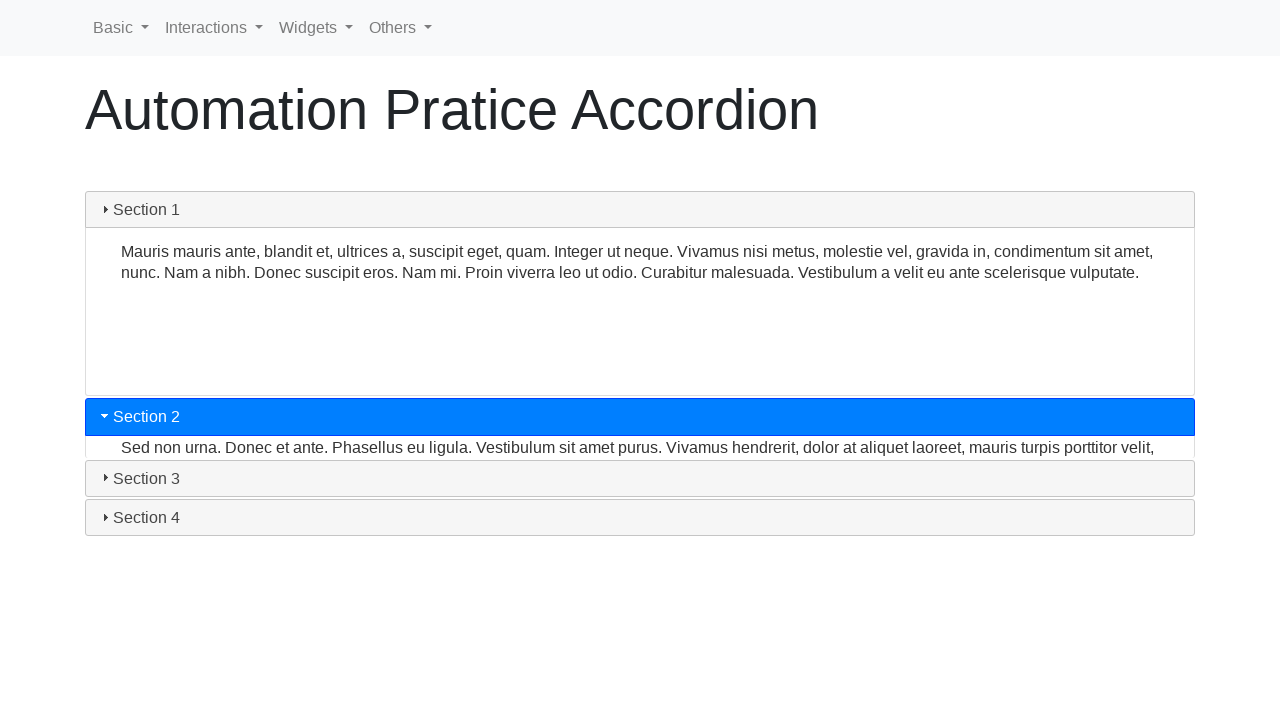

Second accordion section text became visible
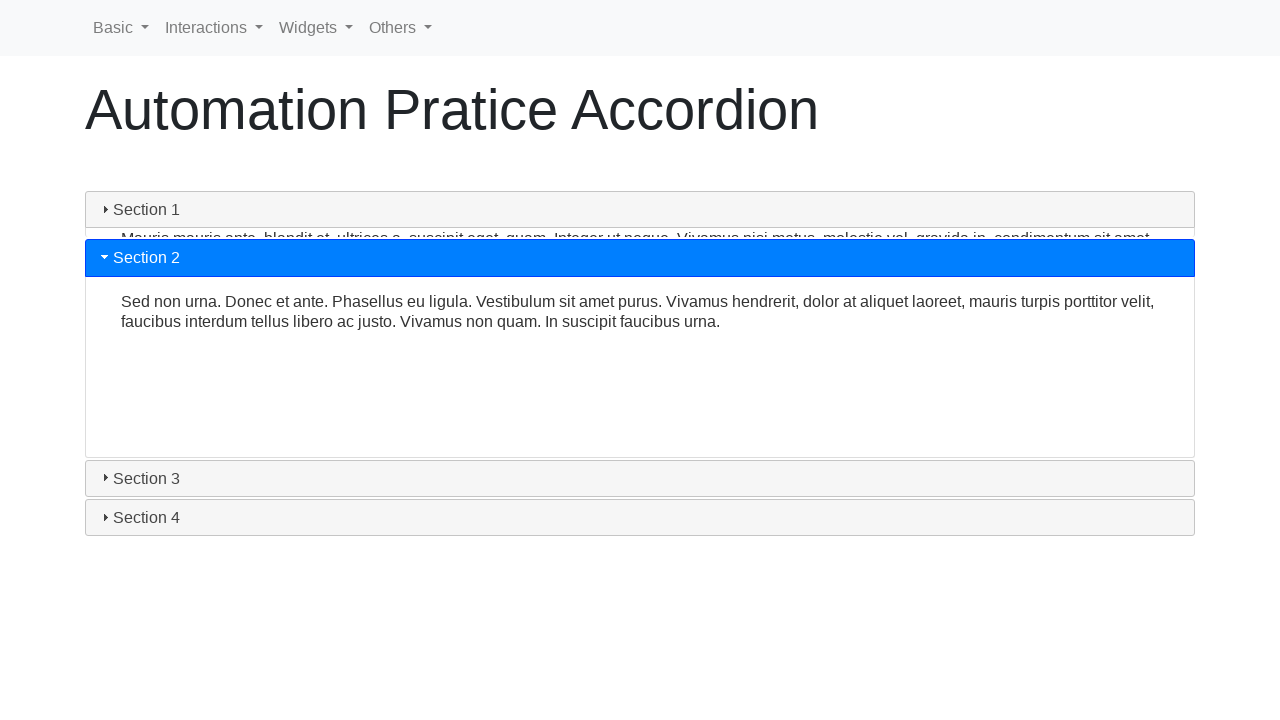

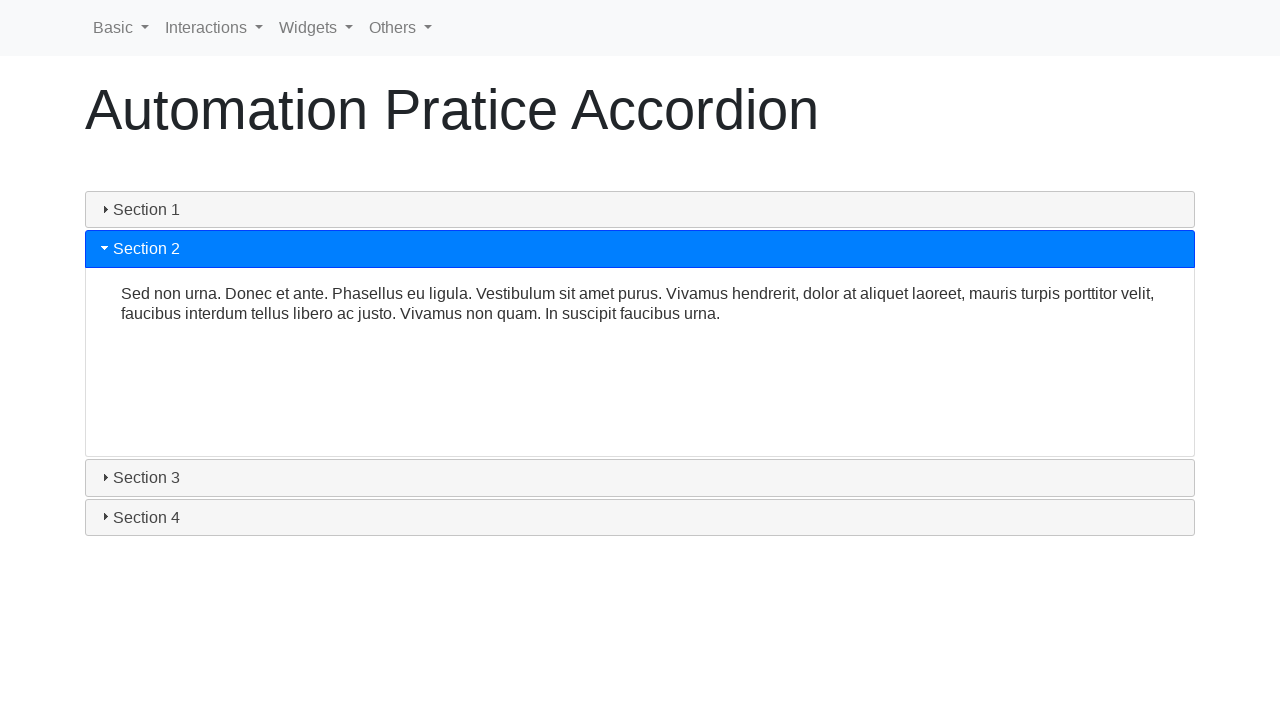